Tests jQuery UI selectable widget by switching to the demo iframe and clicking on list items to select them

Starting URL: https://jqueryui.com/selectable/

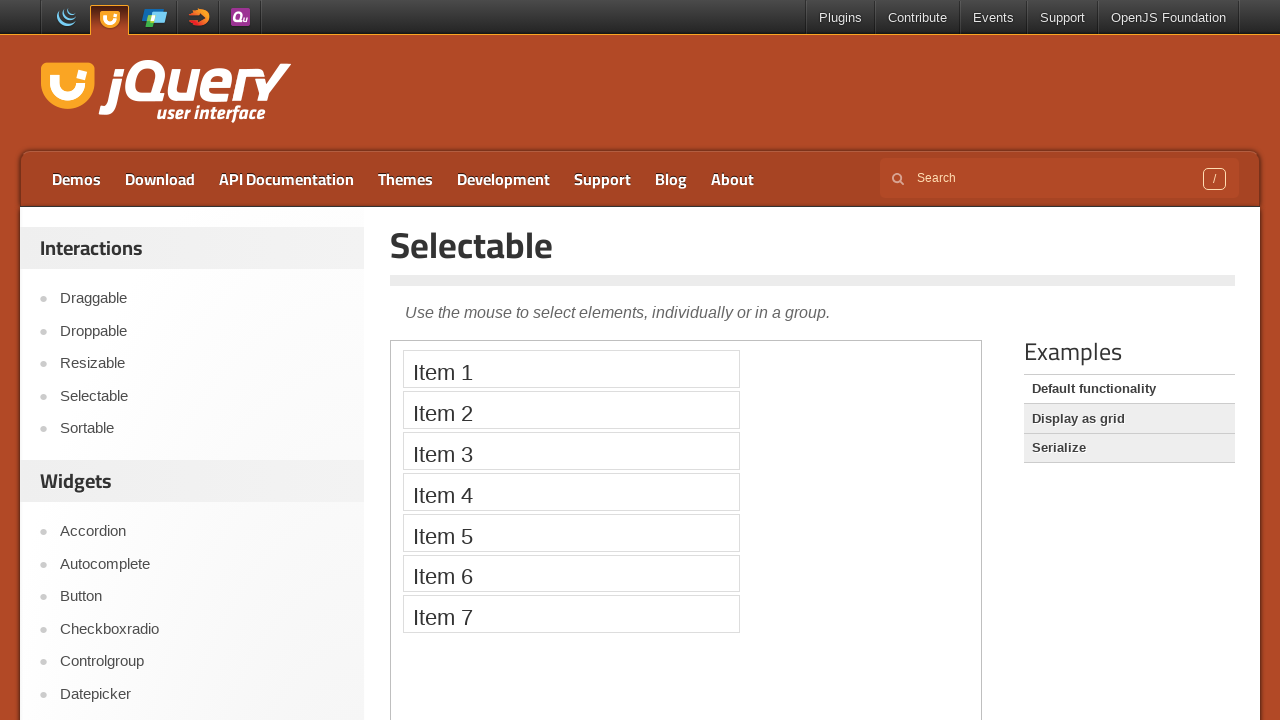

Set viewport size to 1920x1080
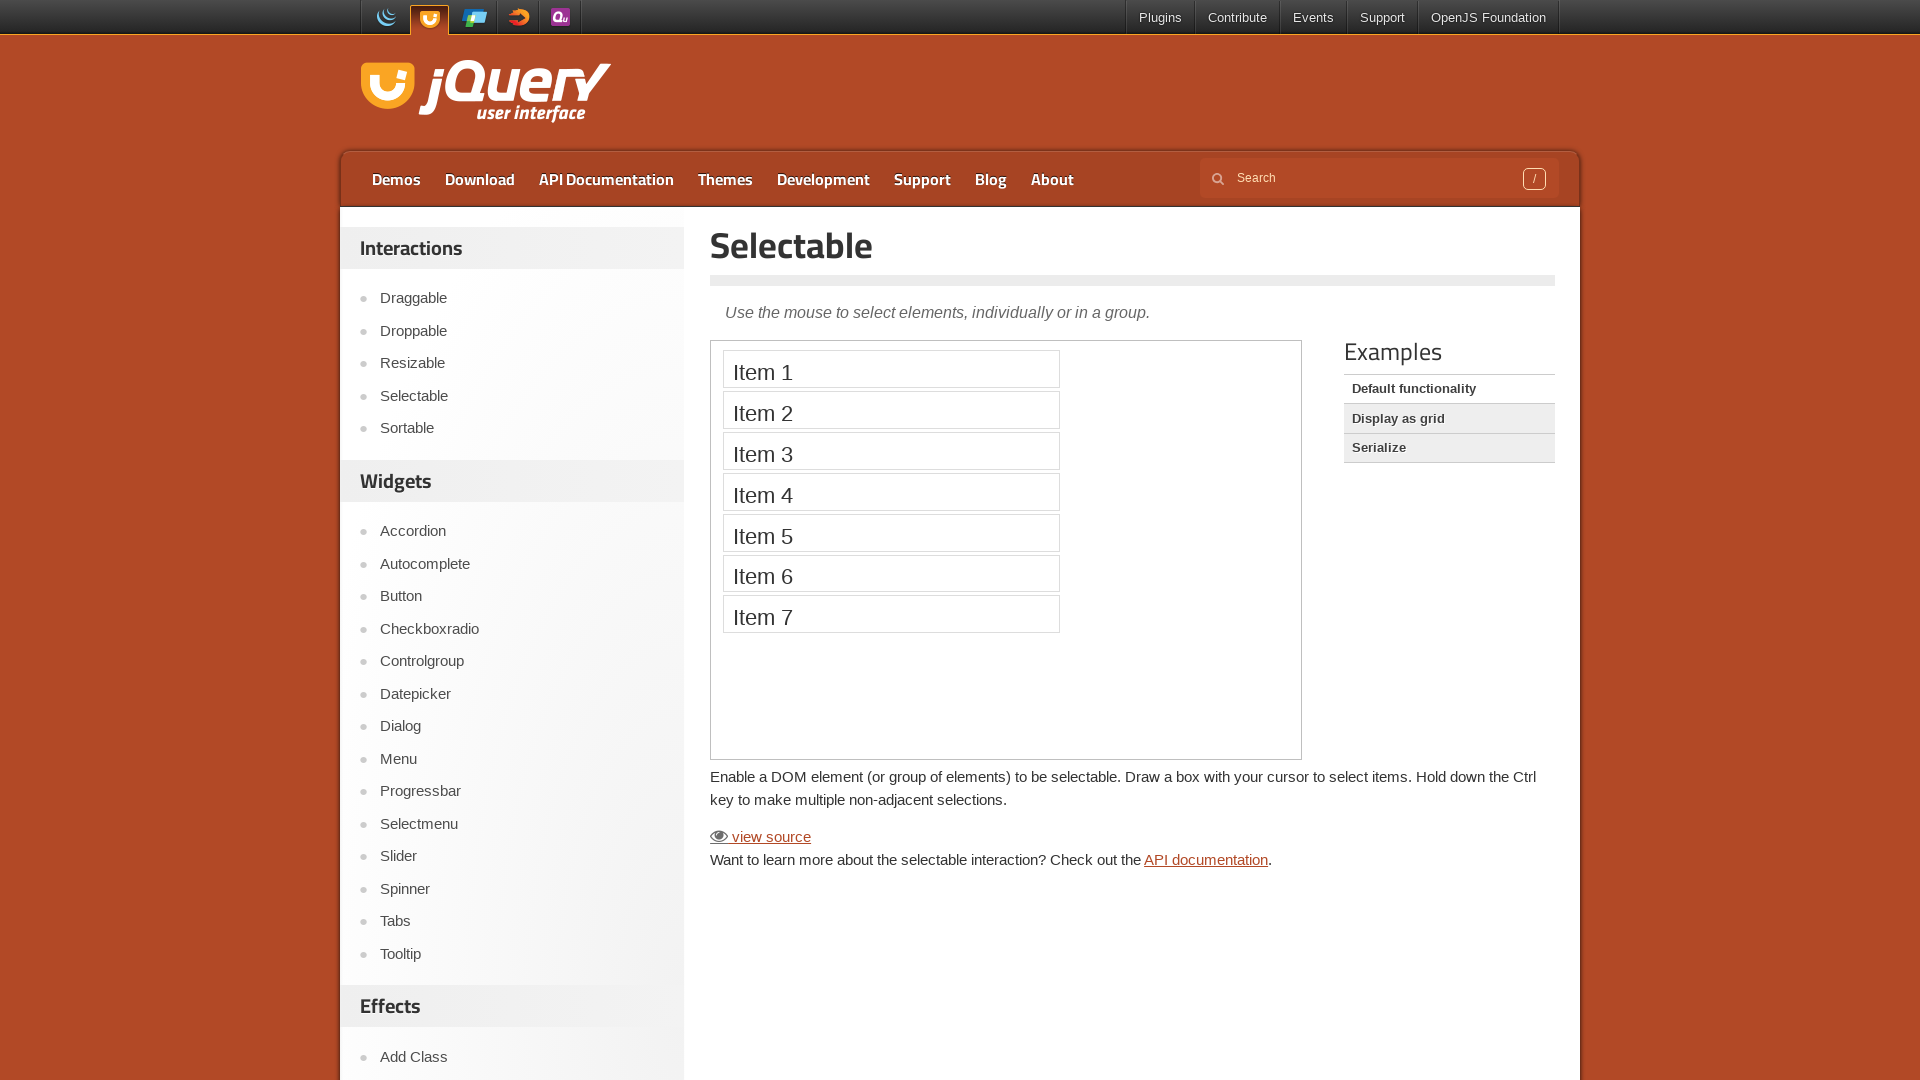

Located and switched to demo iframe
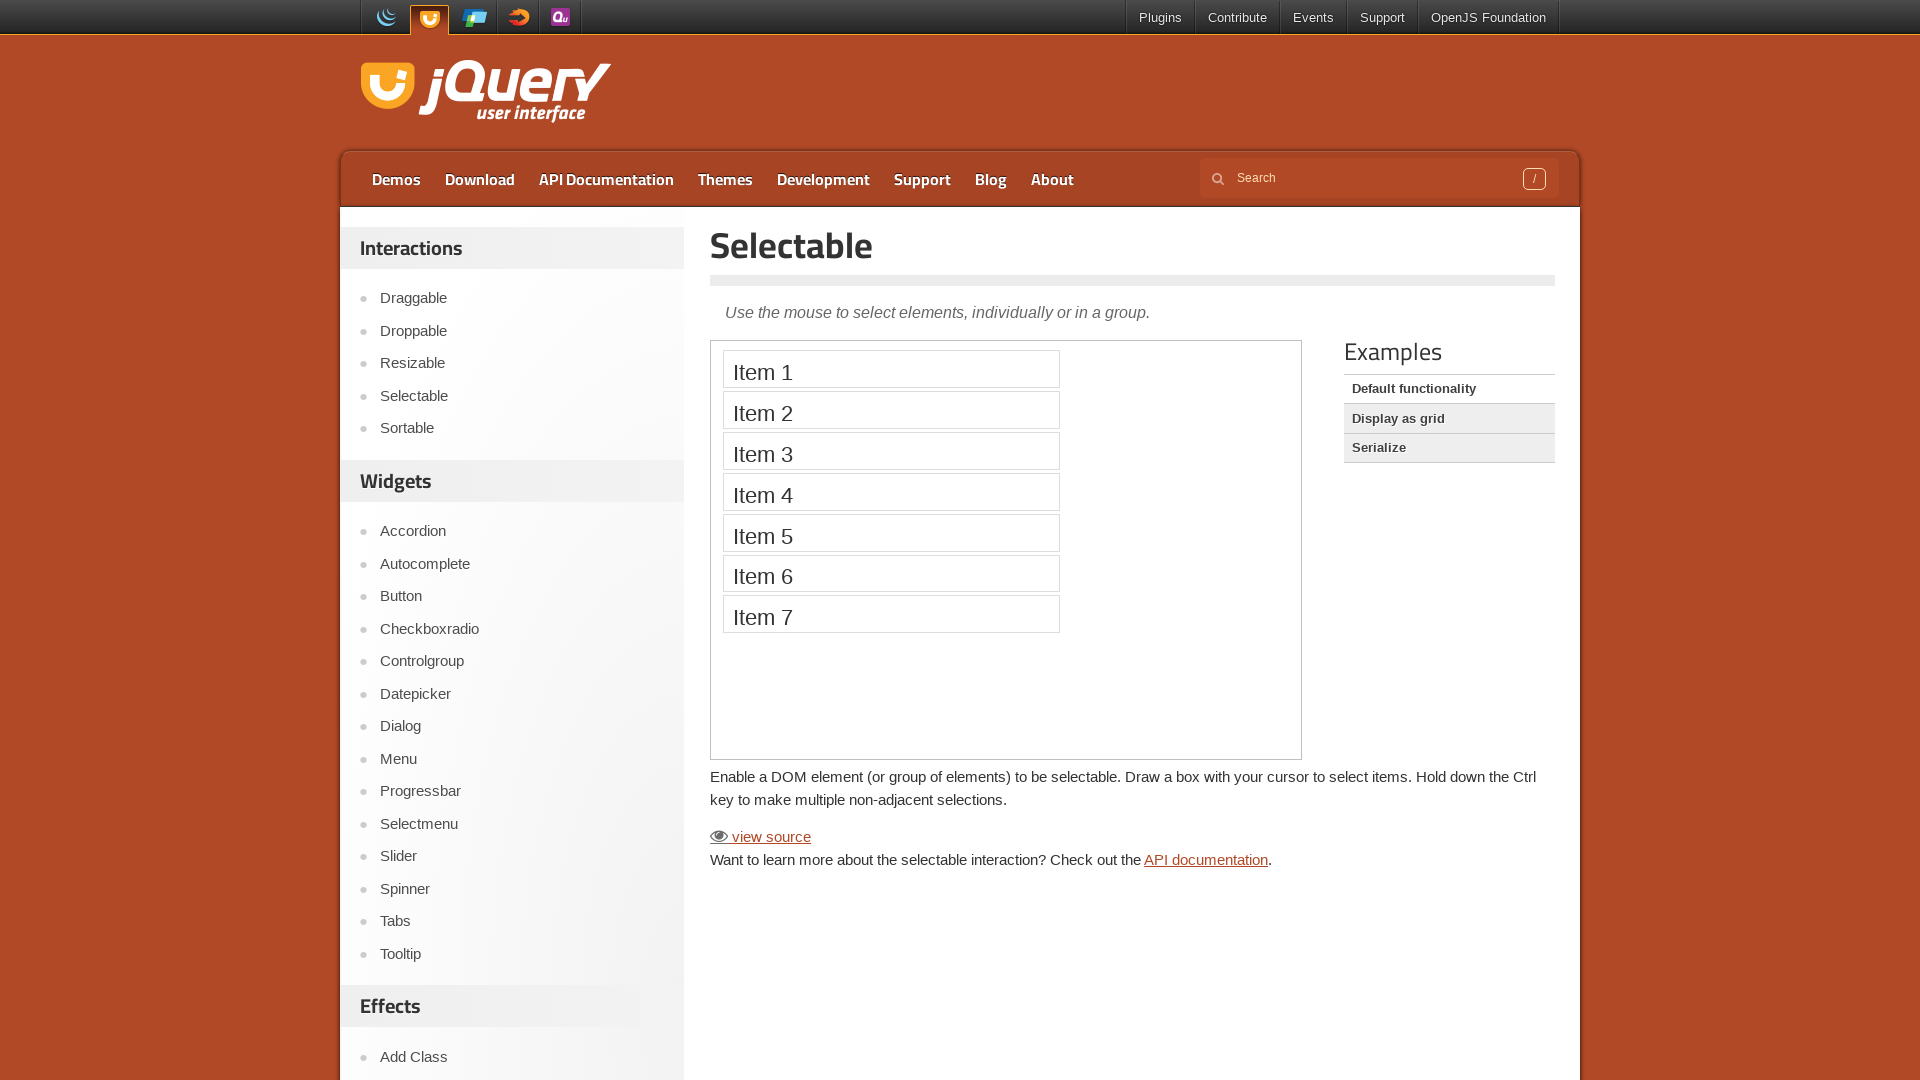

Clicked on selectable item 2 at (891, 410) on iframe.demo-frame >> nth=0 >> internal:control=enter-frame >> #selectable li >> 
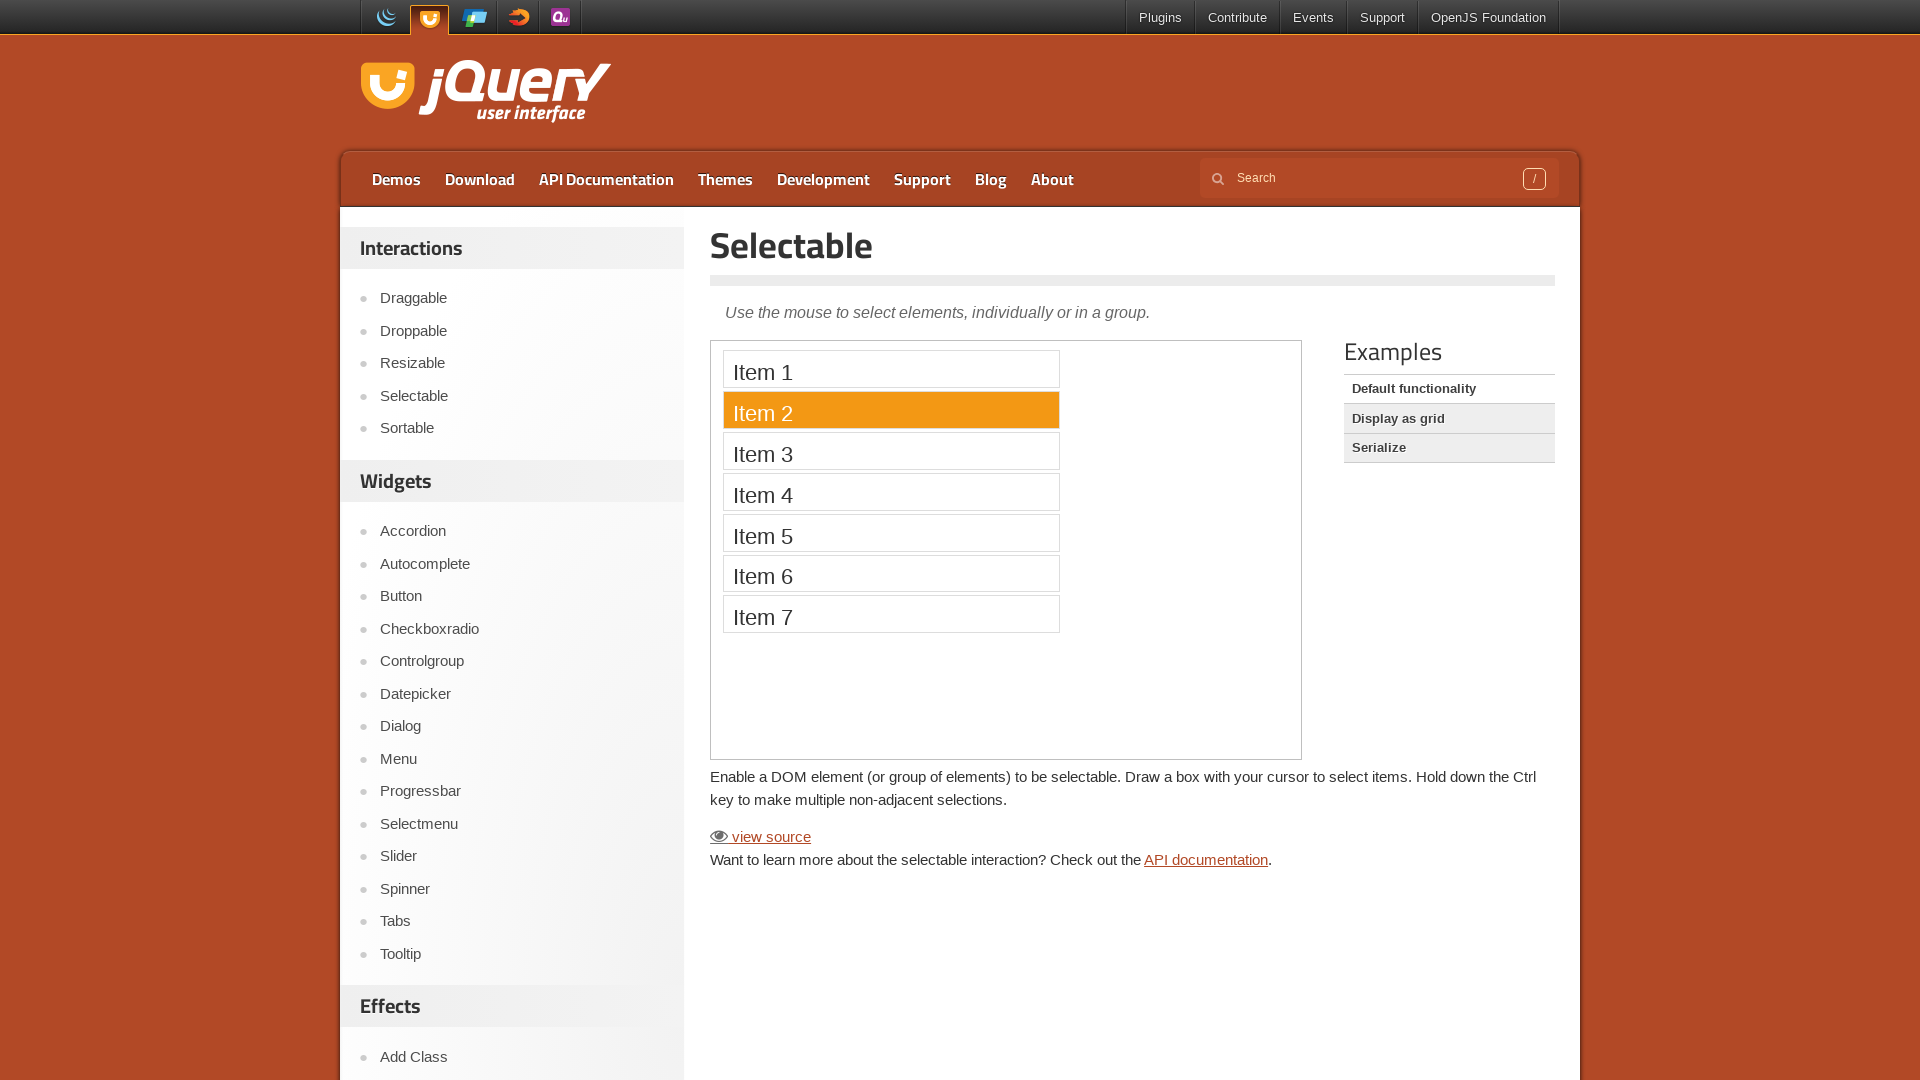

Clicked on selectable item 3 with Ctrl modifier for multi-select at (891, 451) on iframe.demo-frame >> nth=0 >> internal:control=enter-frame >> #selectable li >> 
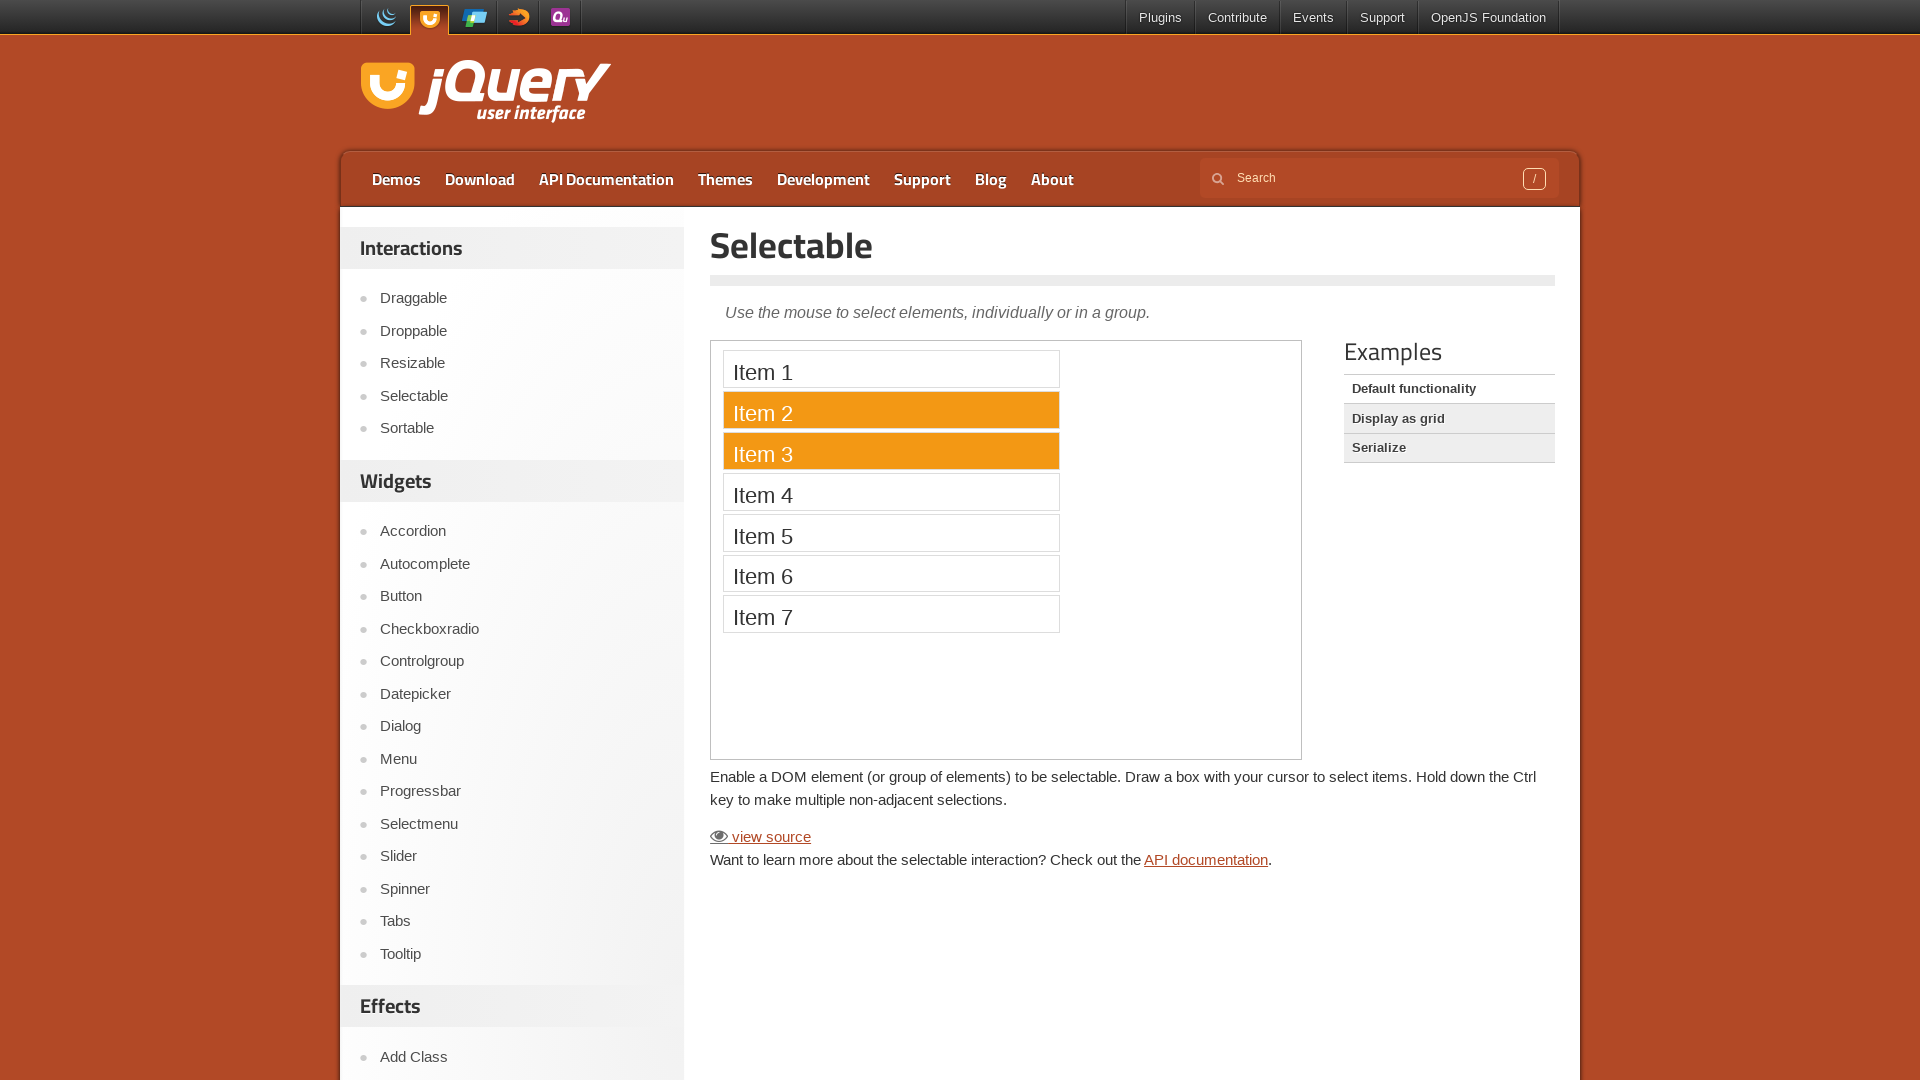

Clicked on selectable item 5 with Ctrl modifier for multi-select at (891, 532) on iframe.demo-frame >> nth=0 >> internal:control=enter-frame >> #selectable li >> 
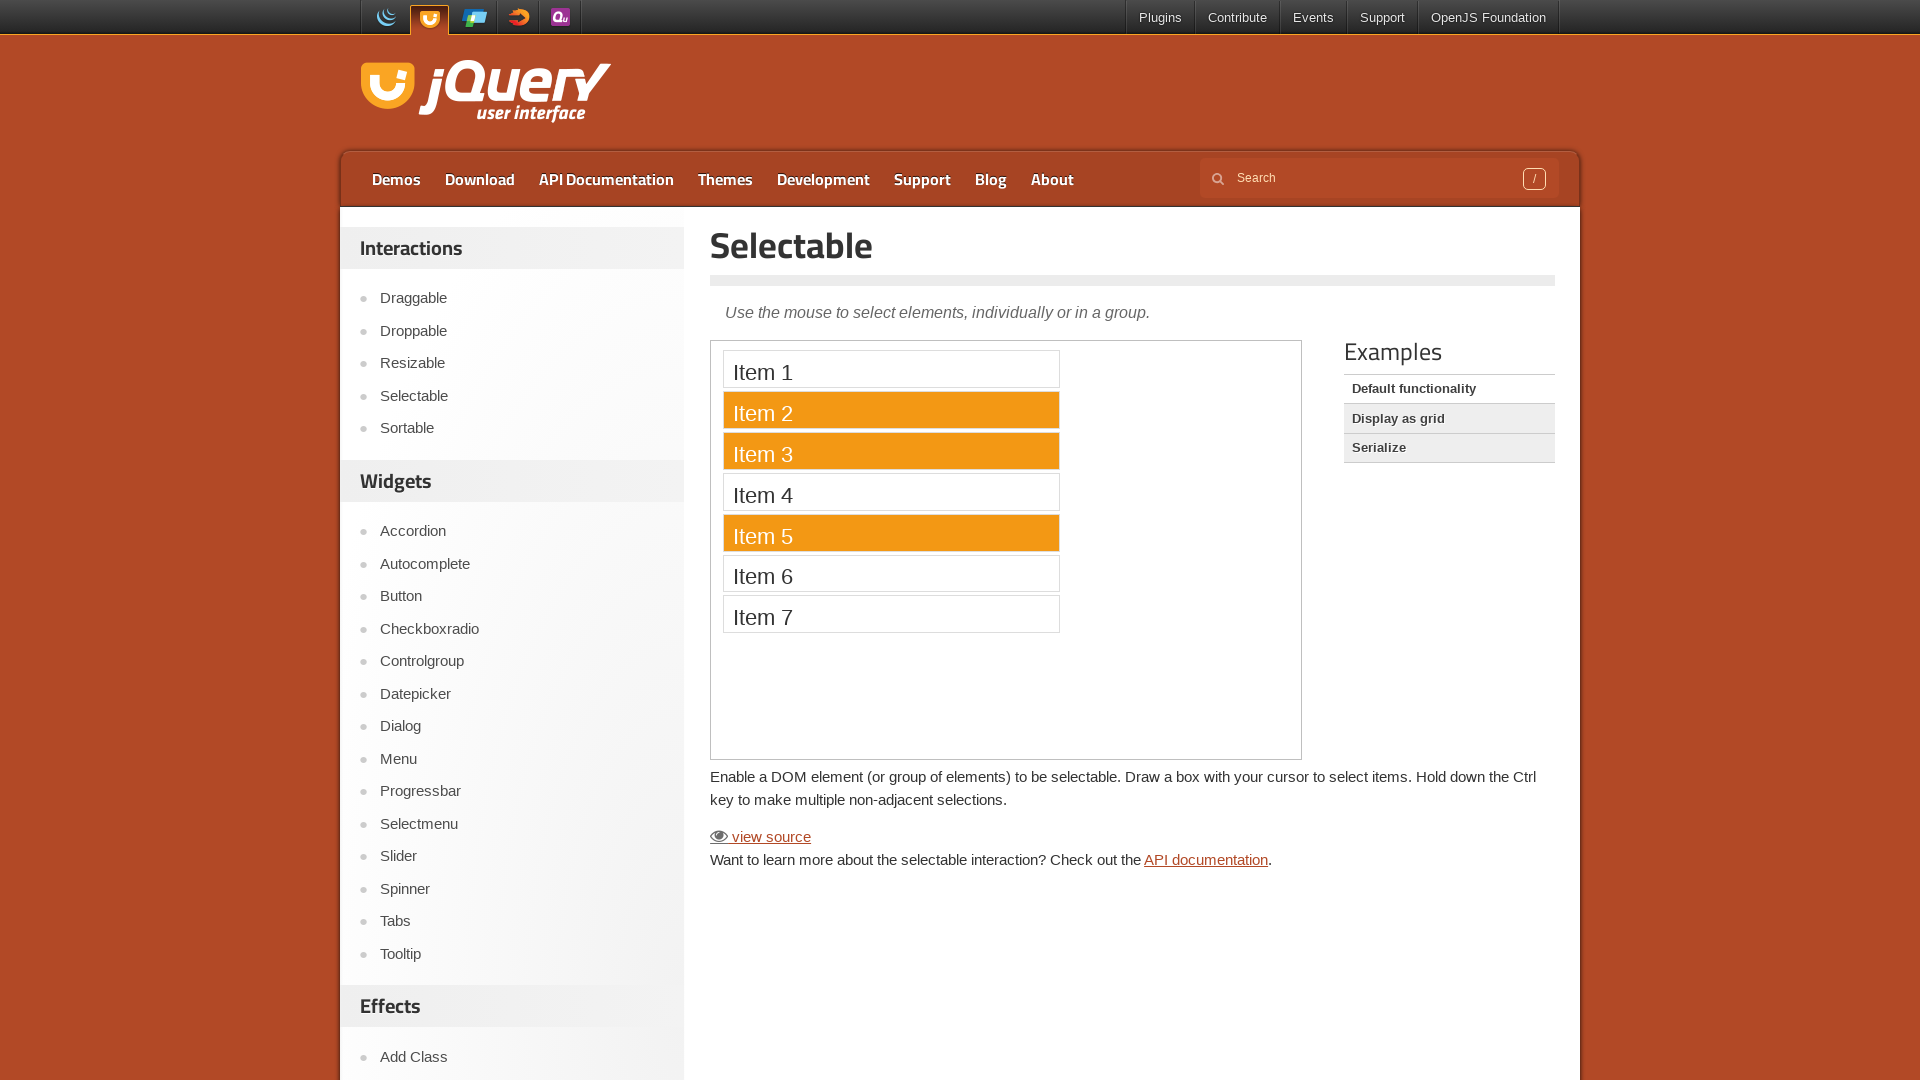

Waited 1 second to observe the selection
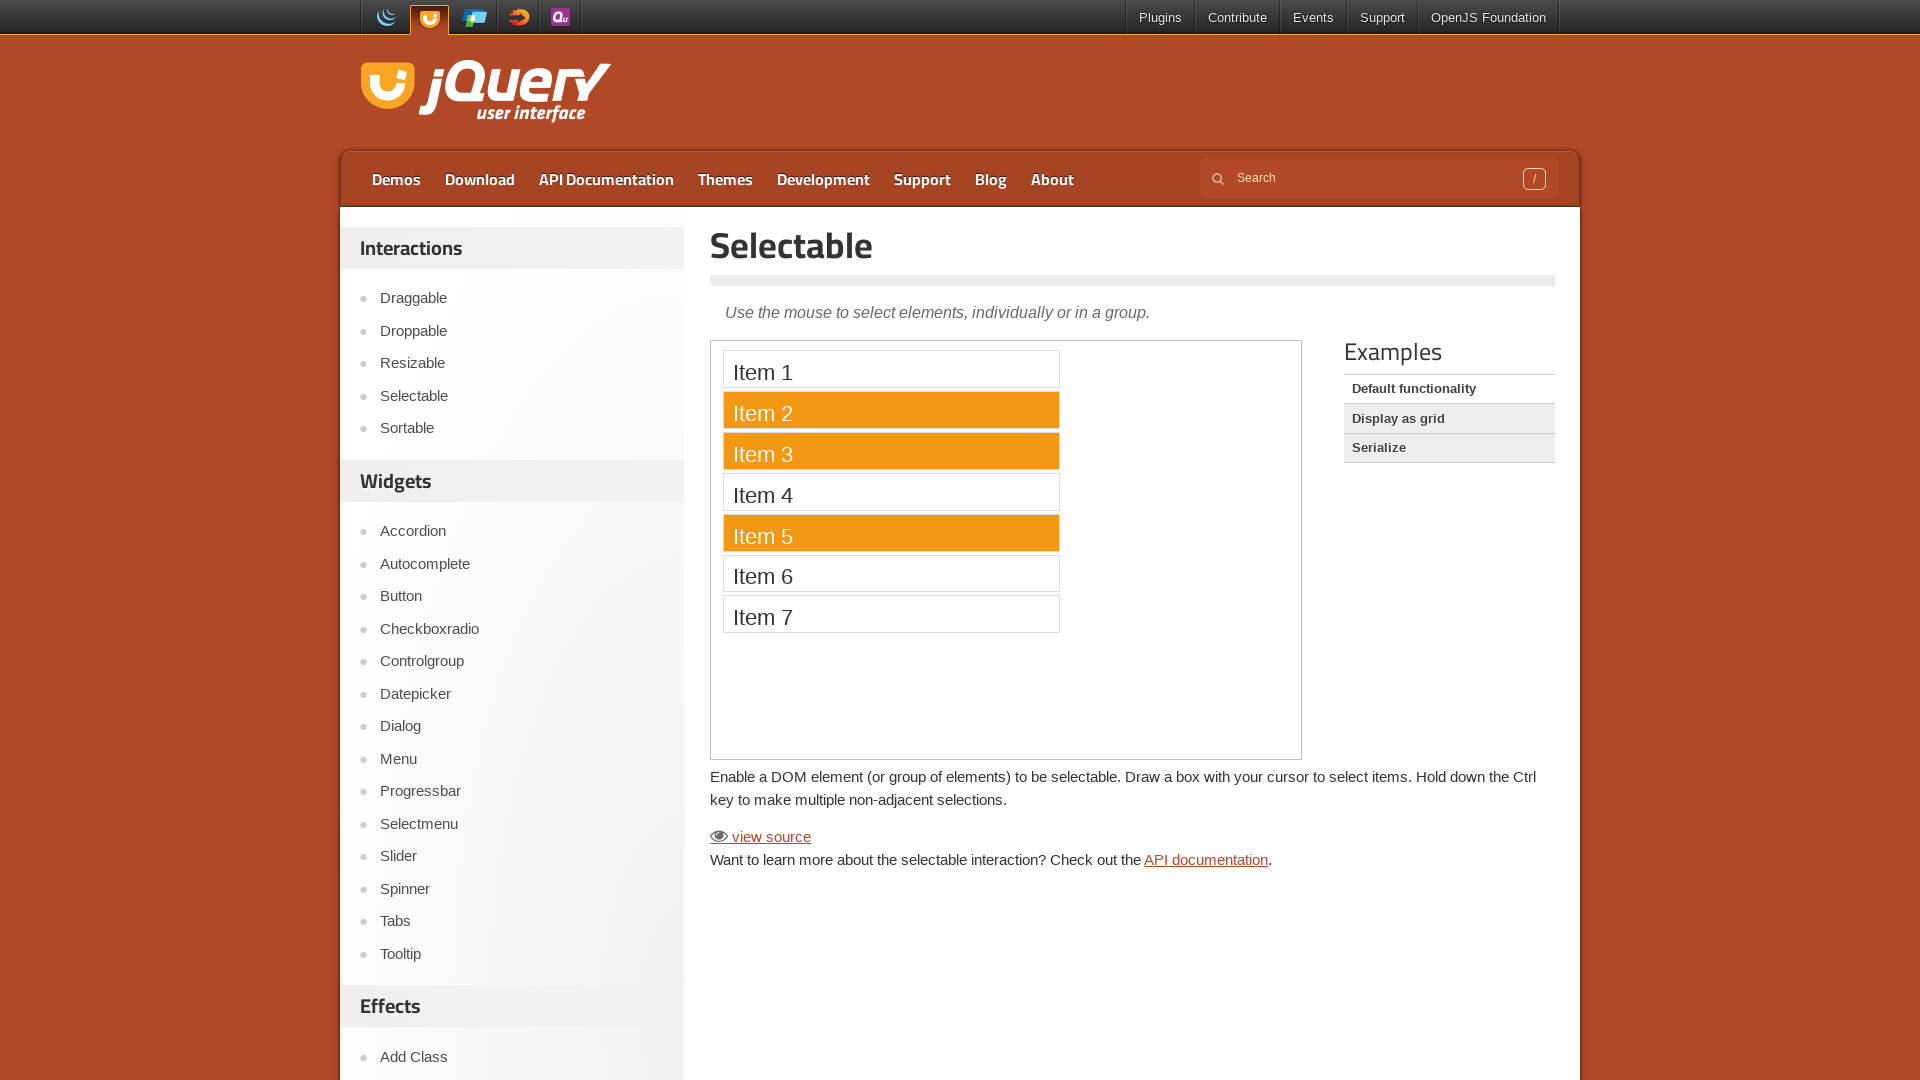

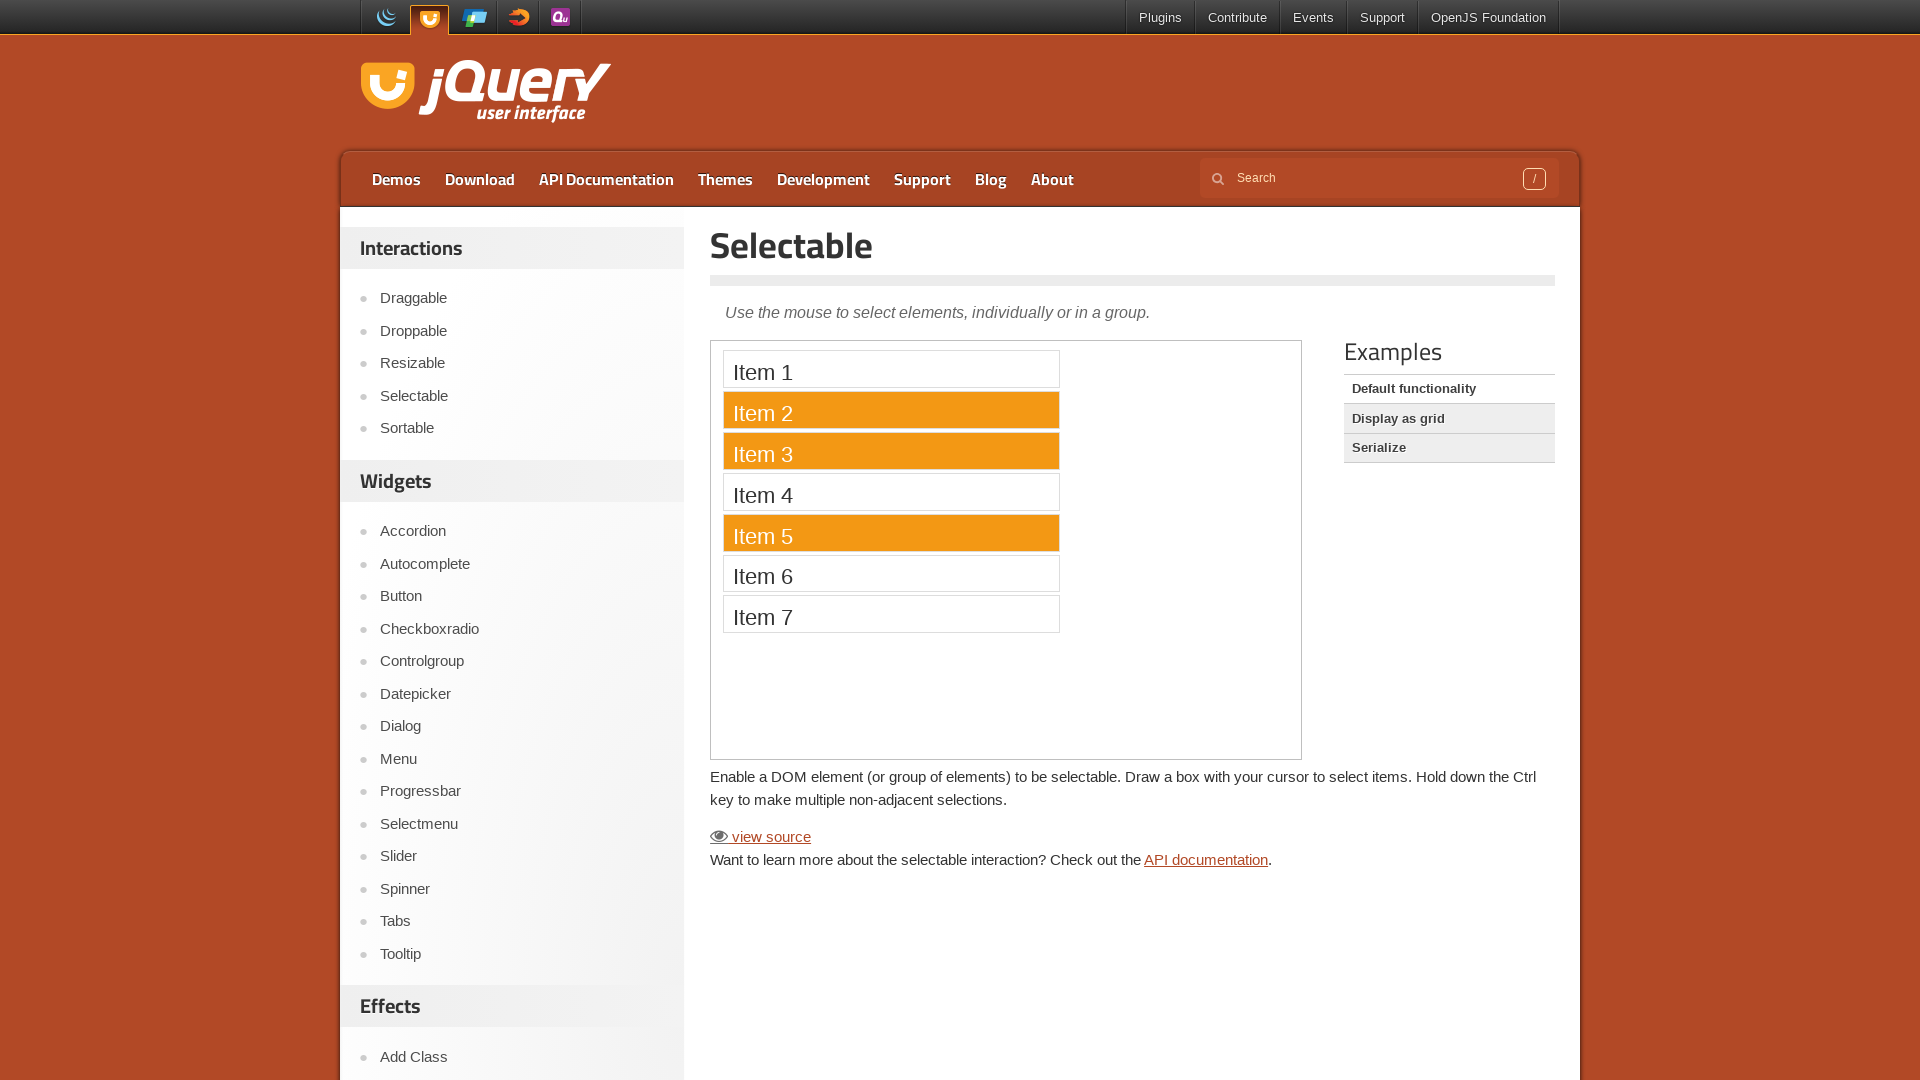